Tests hover and click interactions by hovering over an about link and clicking on a leadership link

Starting URL: https://qap.dev

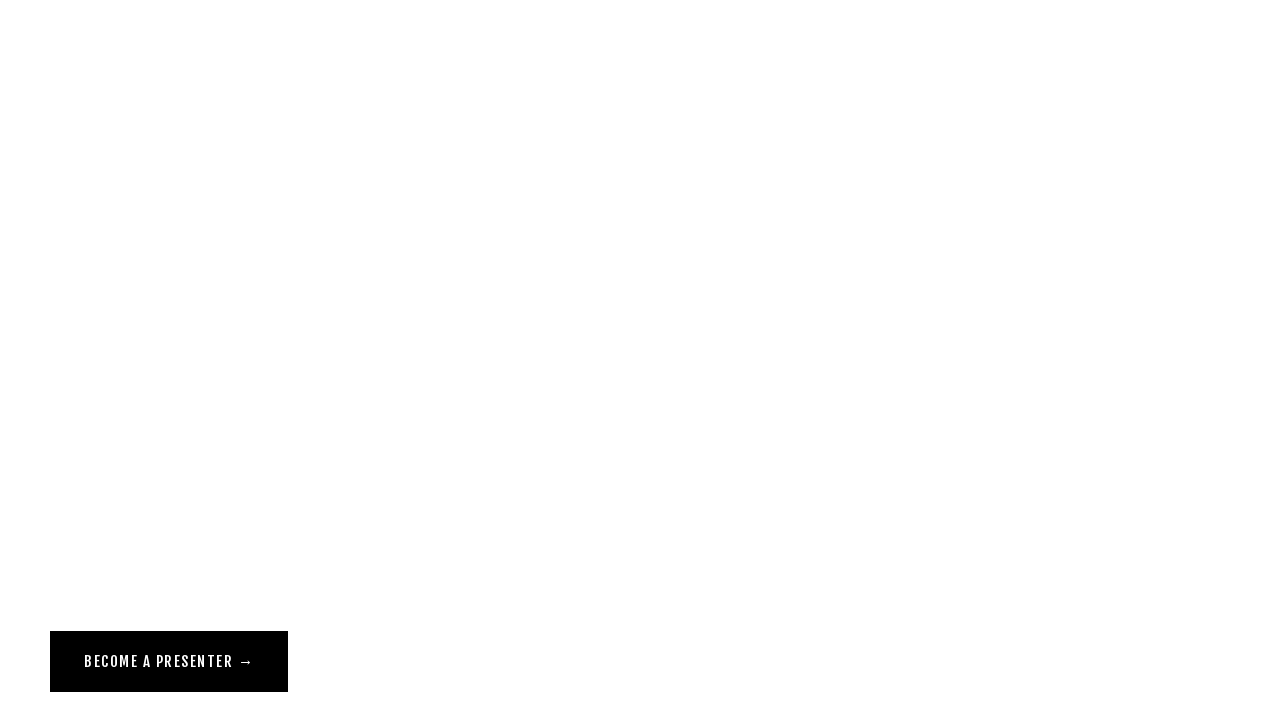

Hovered over the about link at (71, 56) on a[href="/about"]
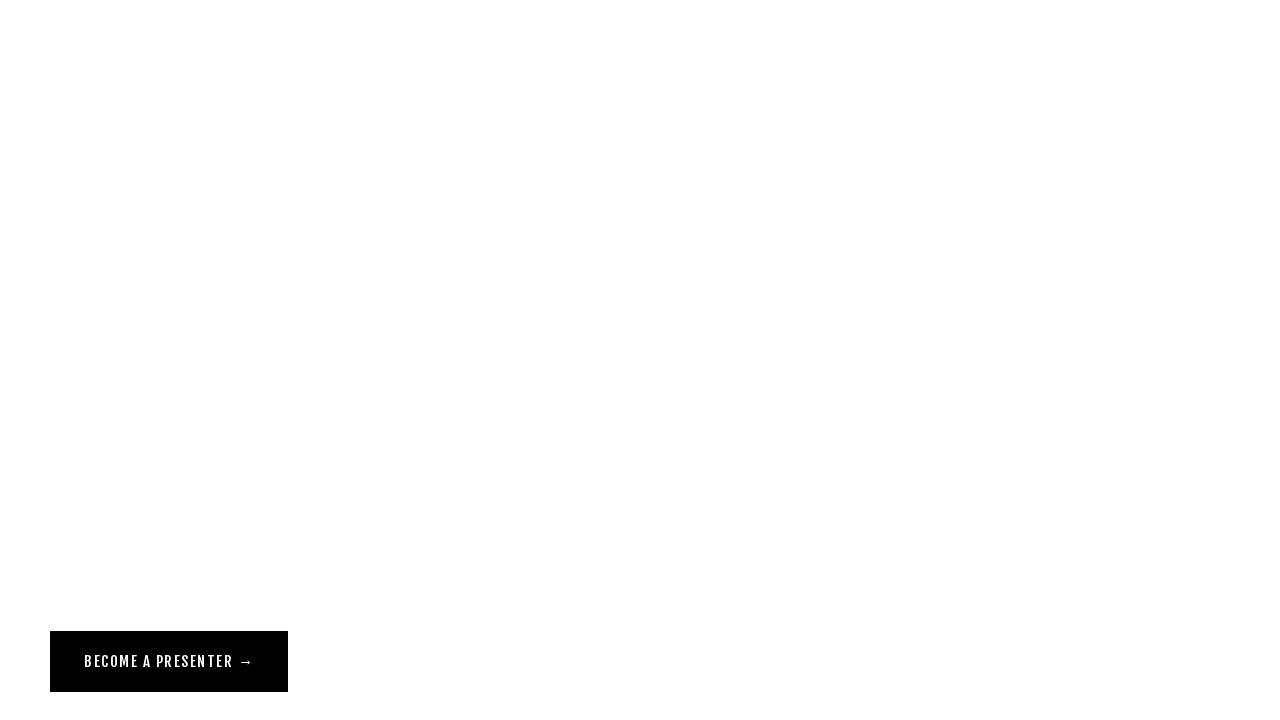

Clicked on the leadership link in the header at (92, 124) on a[href="/leadership"][class*=Header]
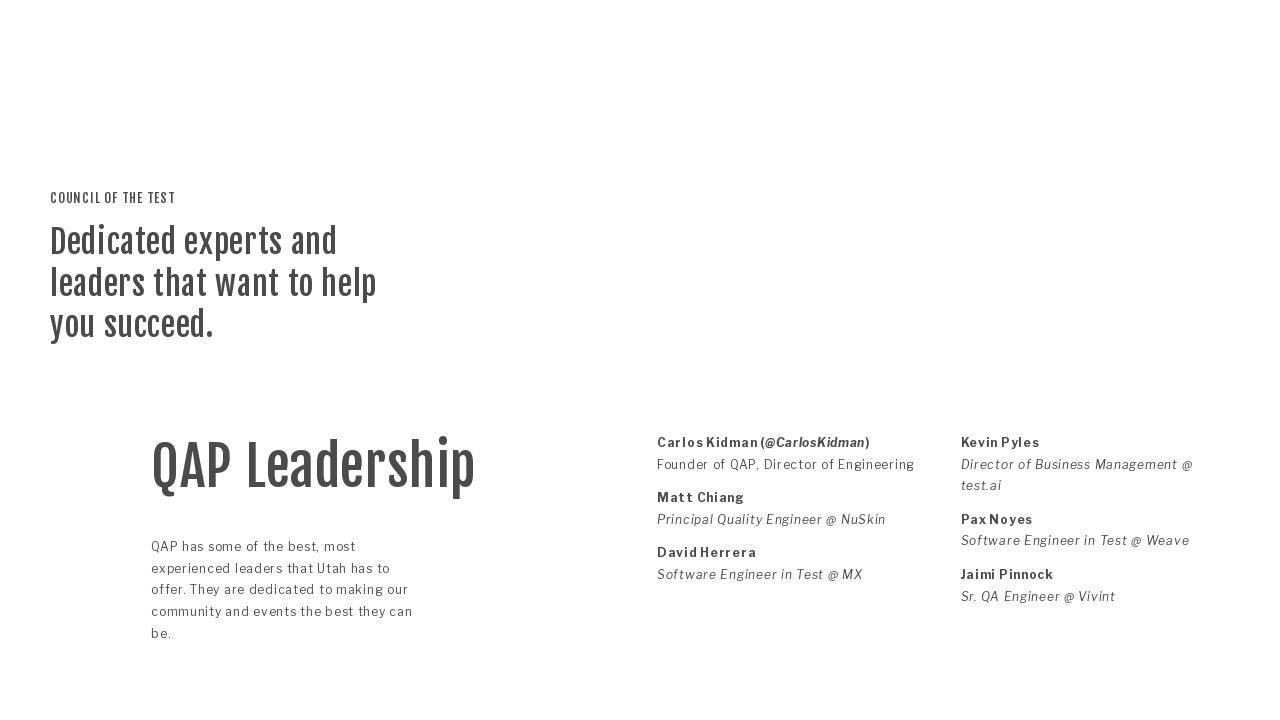

Verified Carlos Kidman text is present on the page
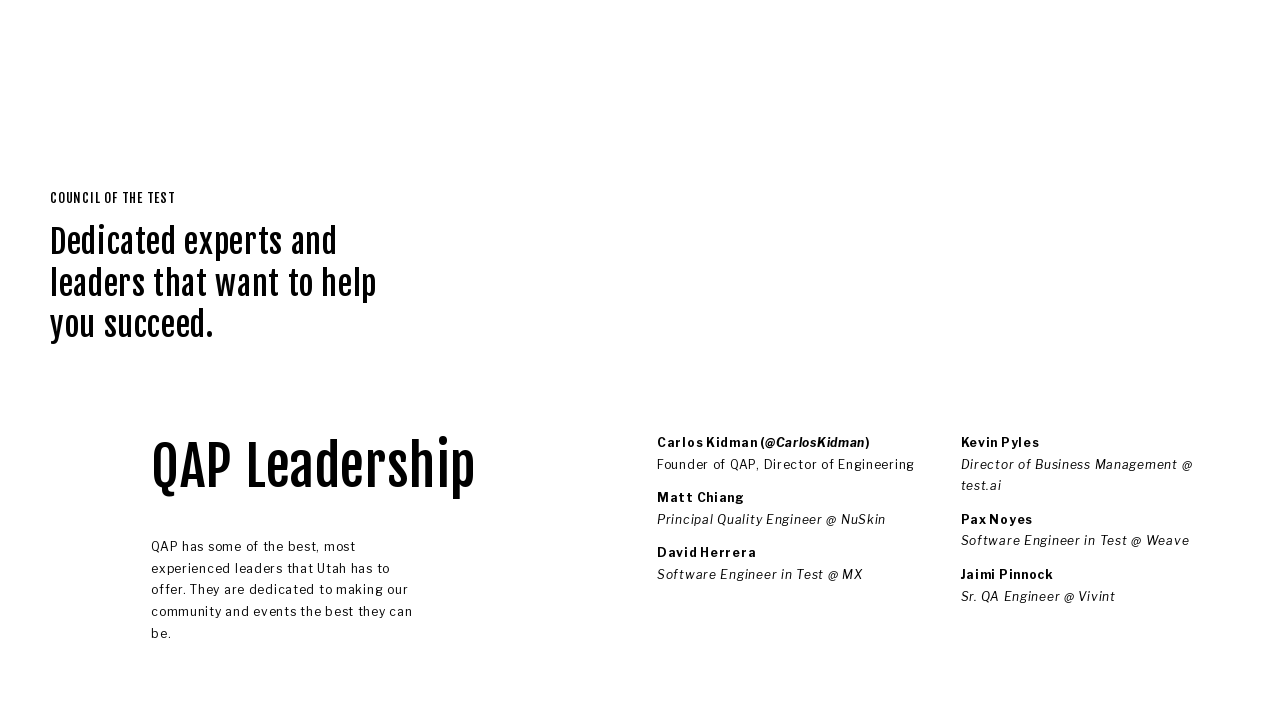

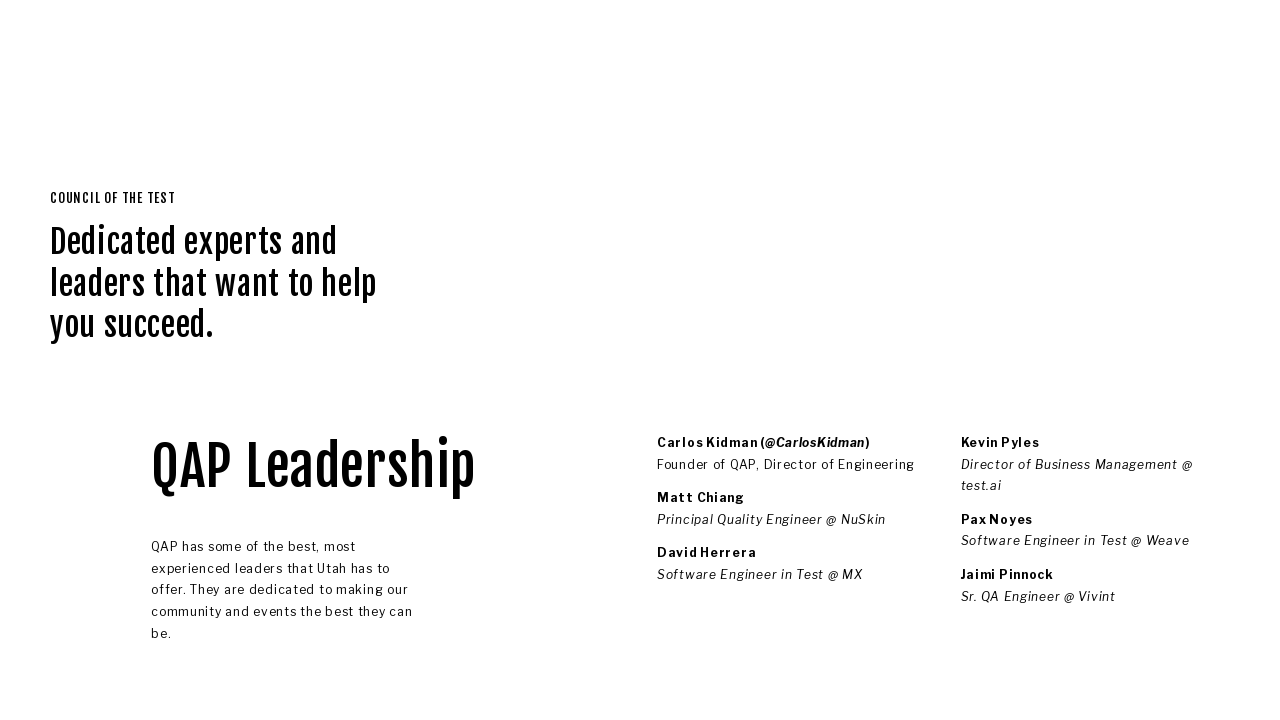